Tests that todo data persists after page reload.

Starting URL: https://demo.playwright.dev/todomvc

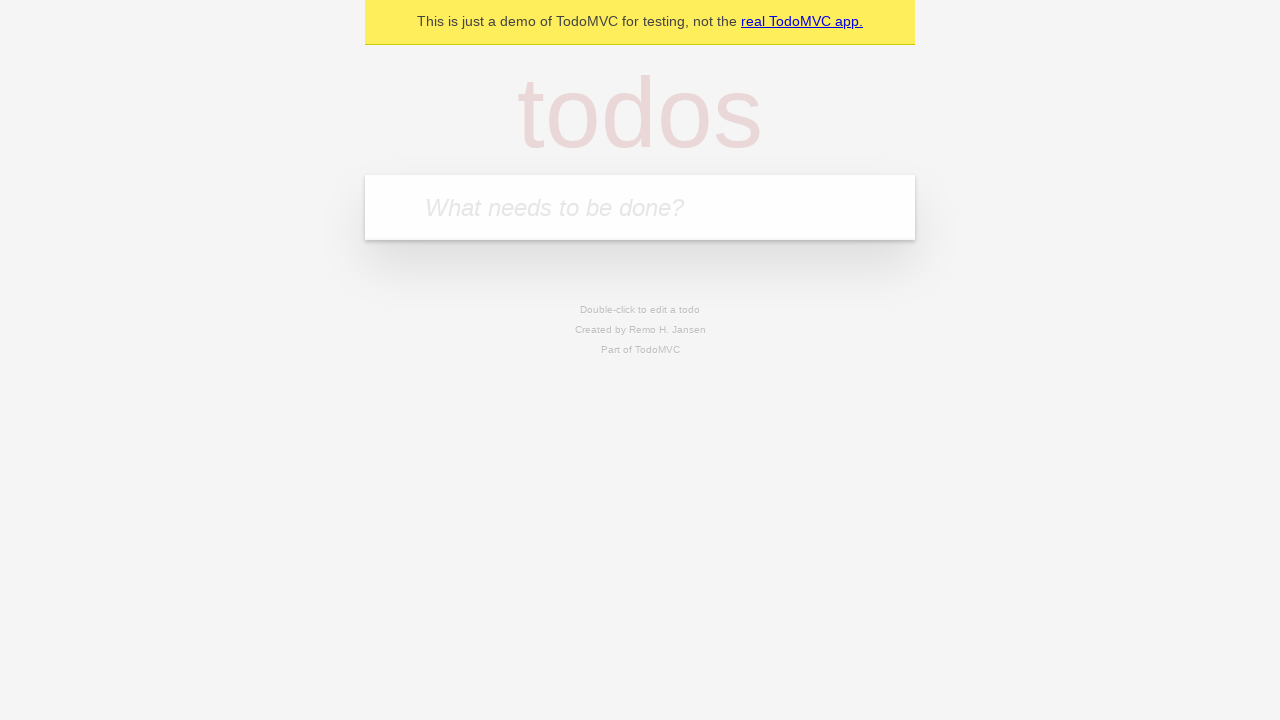

Located the 'What needs to be done?' input field
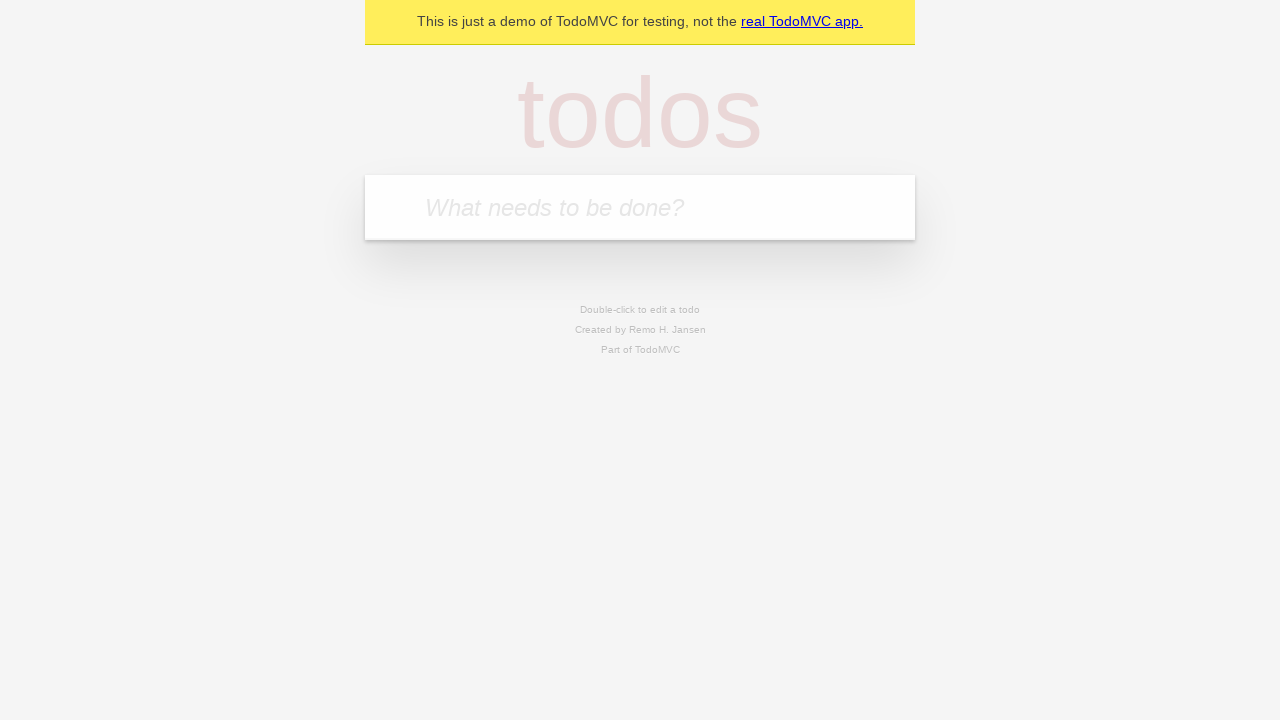

Filled first todo item with 'buy some cheese' on internal:attr=[placeholder="What needs to be done?"i]
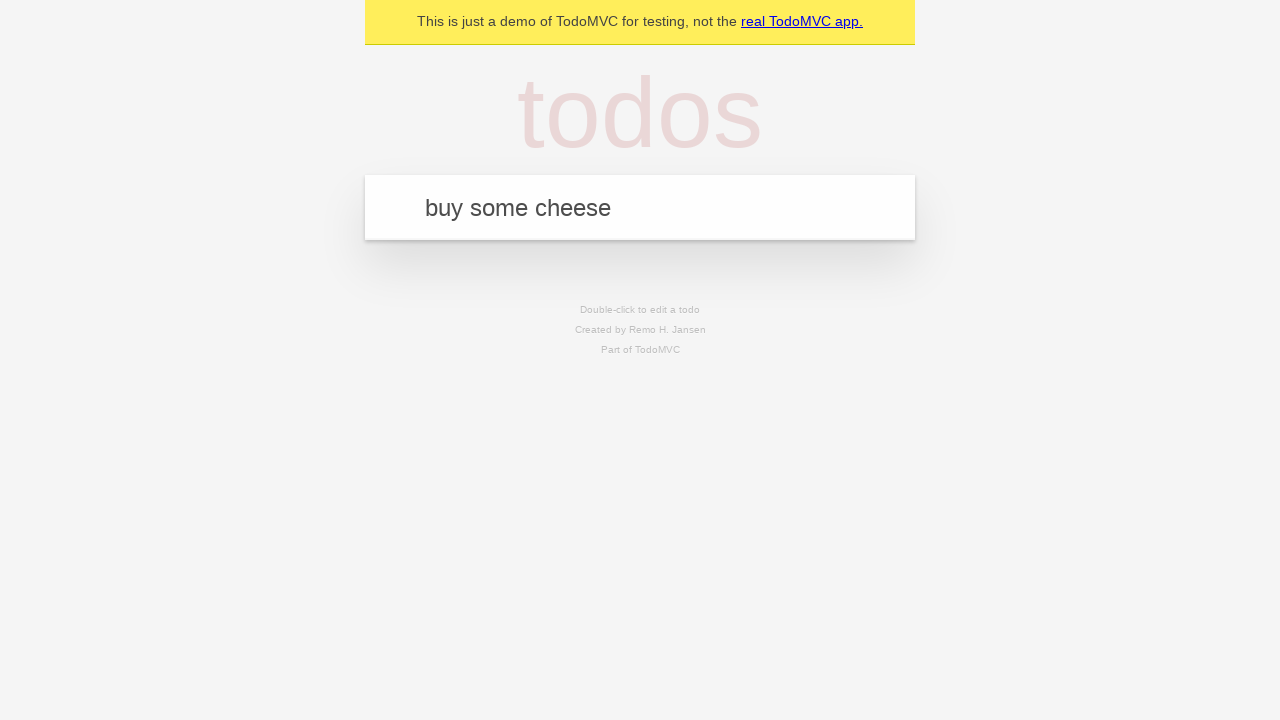

Pressed Enter to create first todo item on internal:attr=[placeholder="What needs to be done?"i]
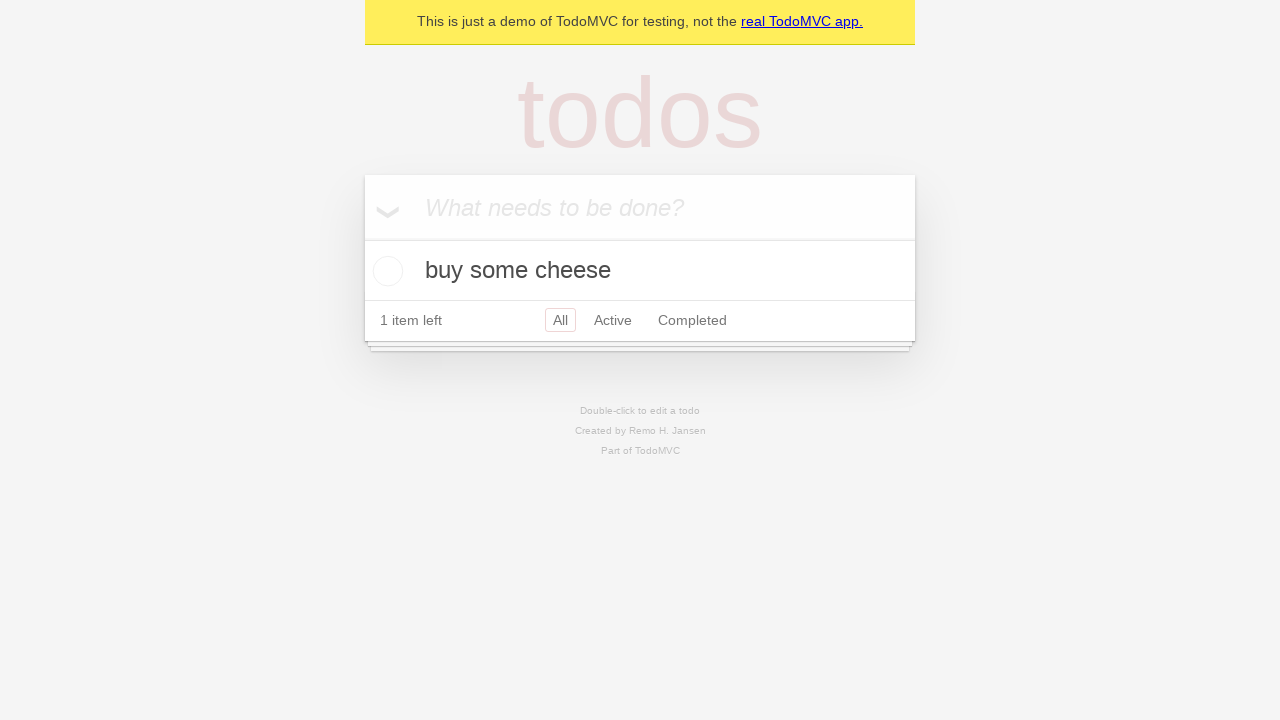

Filled second todo item with 'feed the cat' on internal:attr=[placeholder="What needs to be done?"i]
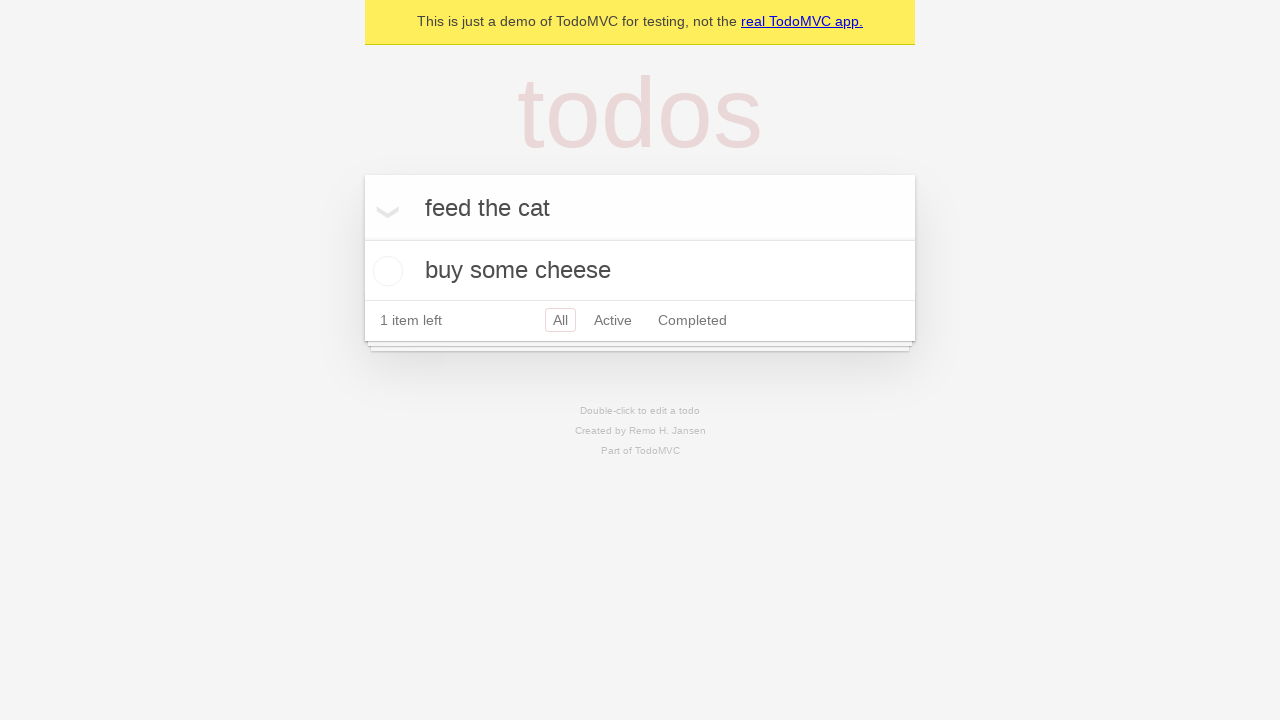

Pressed Enter to create second todo item on internal:attr=[placeholder="What needs to be done?"i]
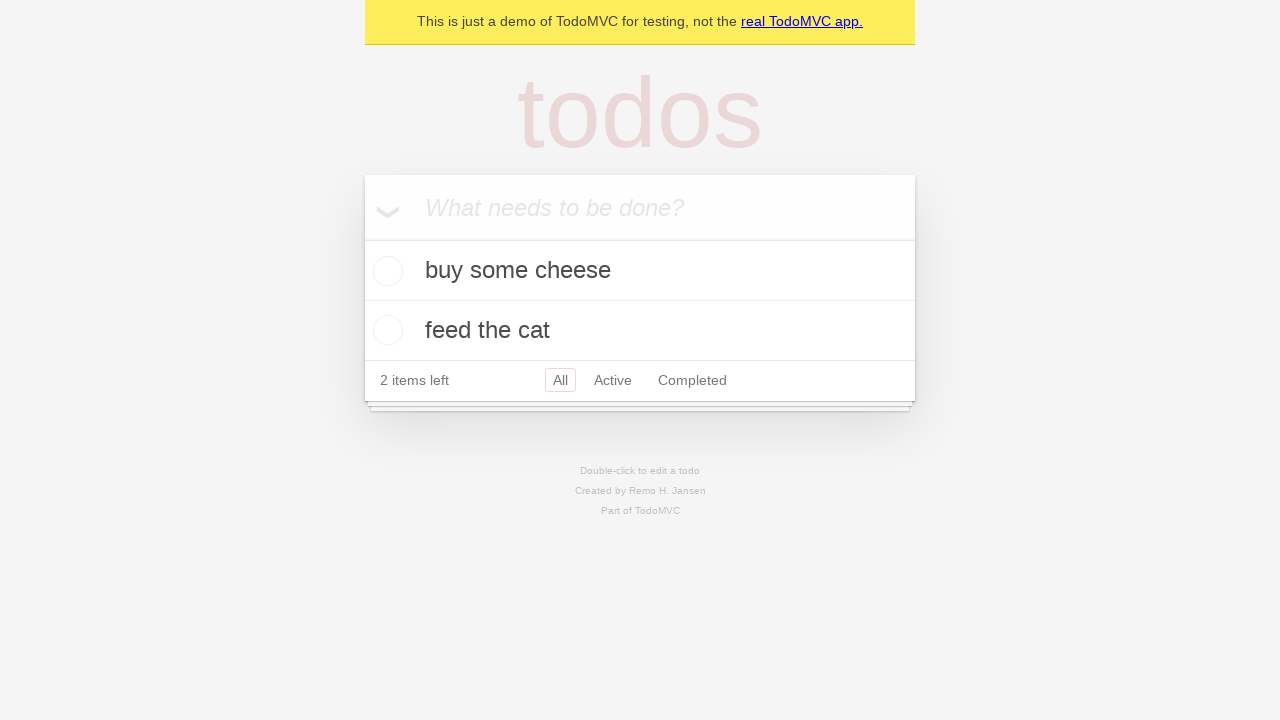

Located all todo items on the page
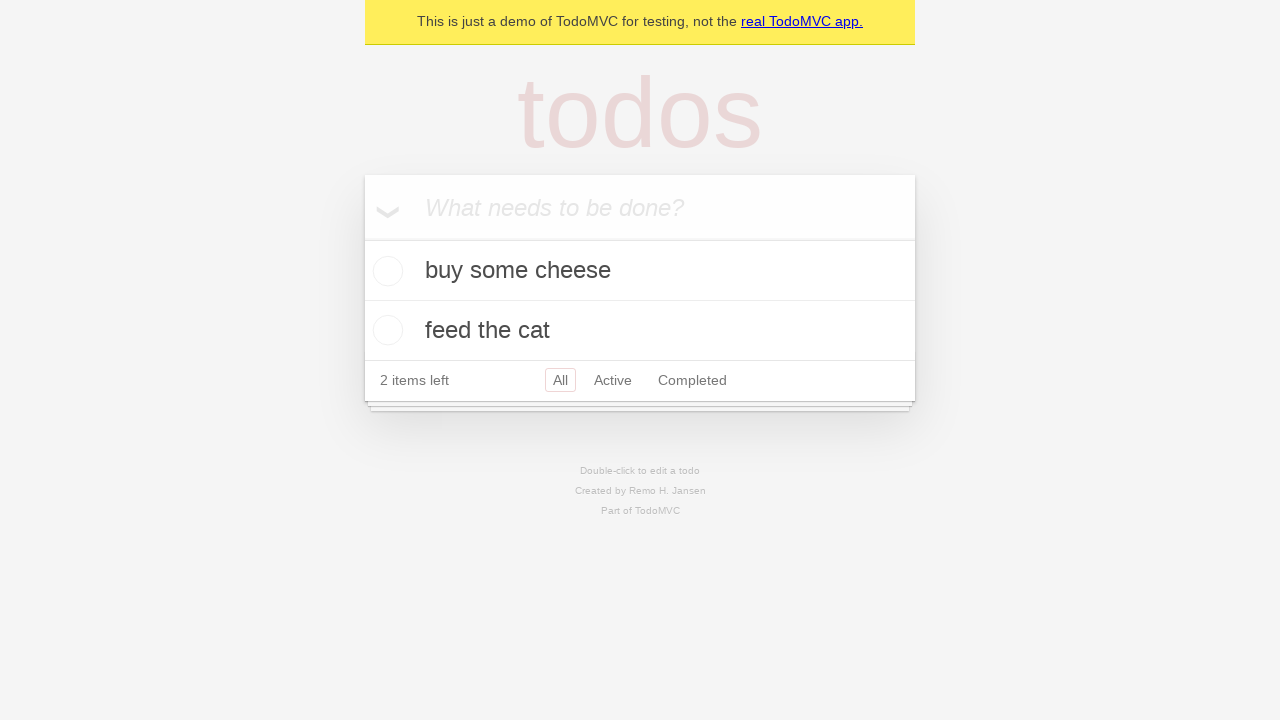

Located checkbox for first todo item
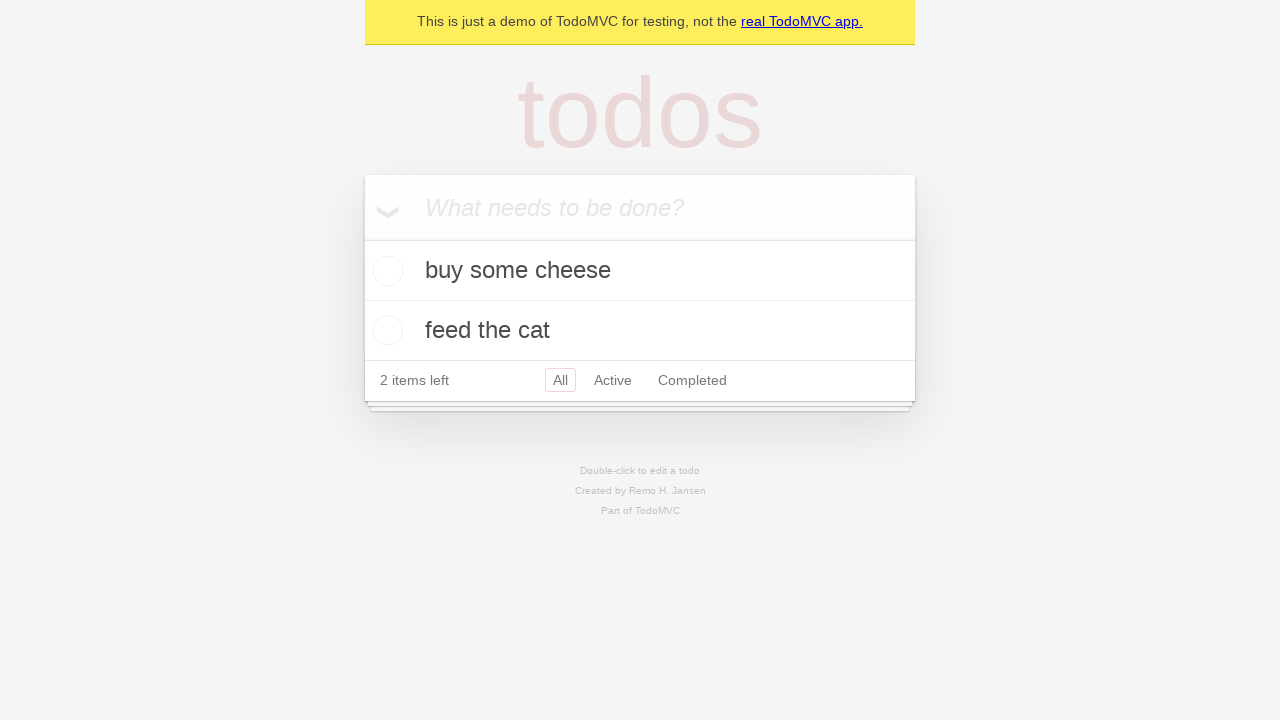

Checked the first todo item at (385, 271) on internal:testid=[data-testid="todo-item"s] >> nth=0 >> internal:role=checkbox
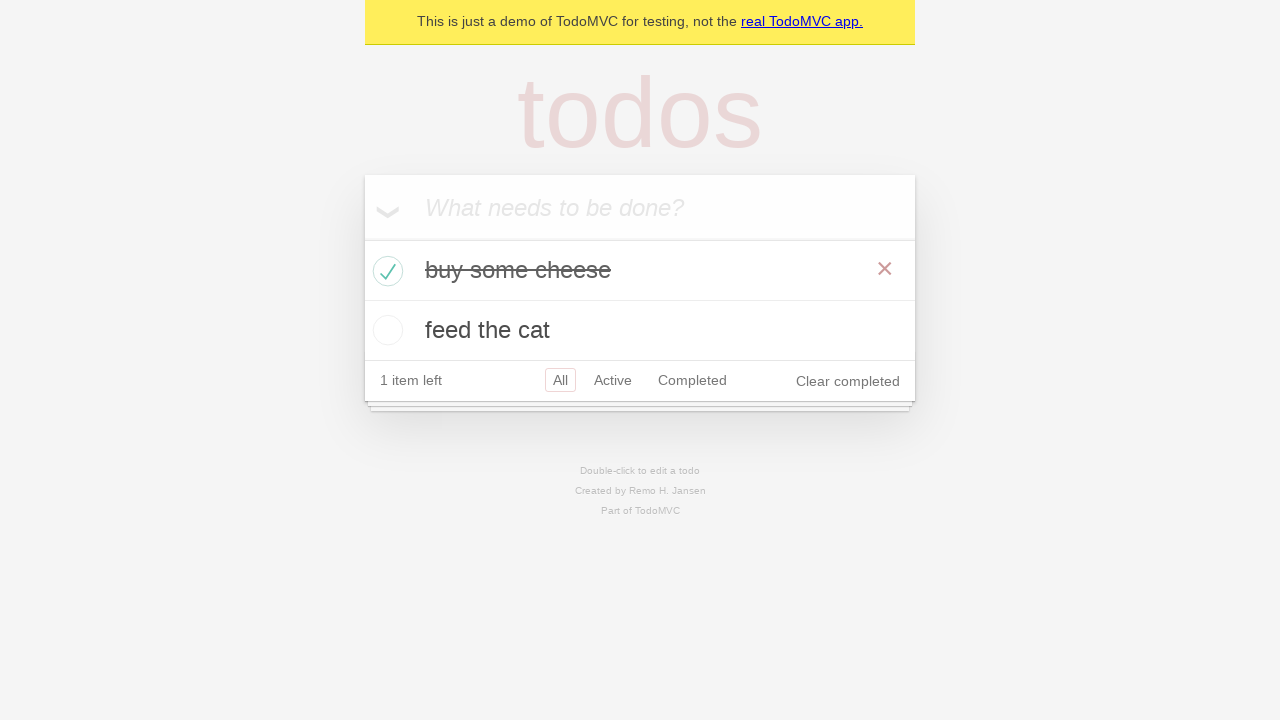

Reloaded the page to test data persistence
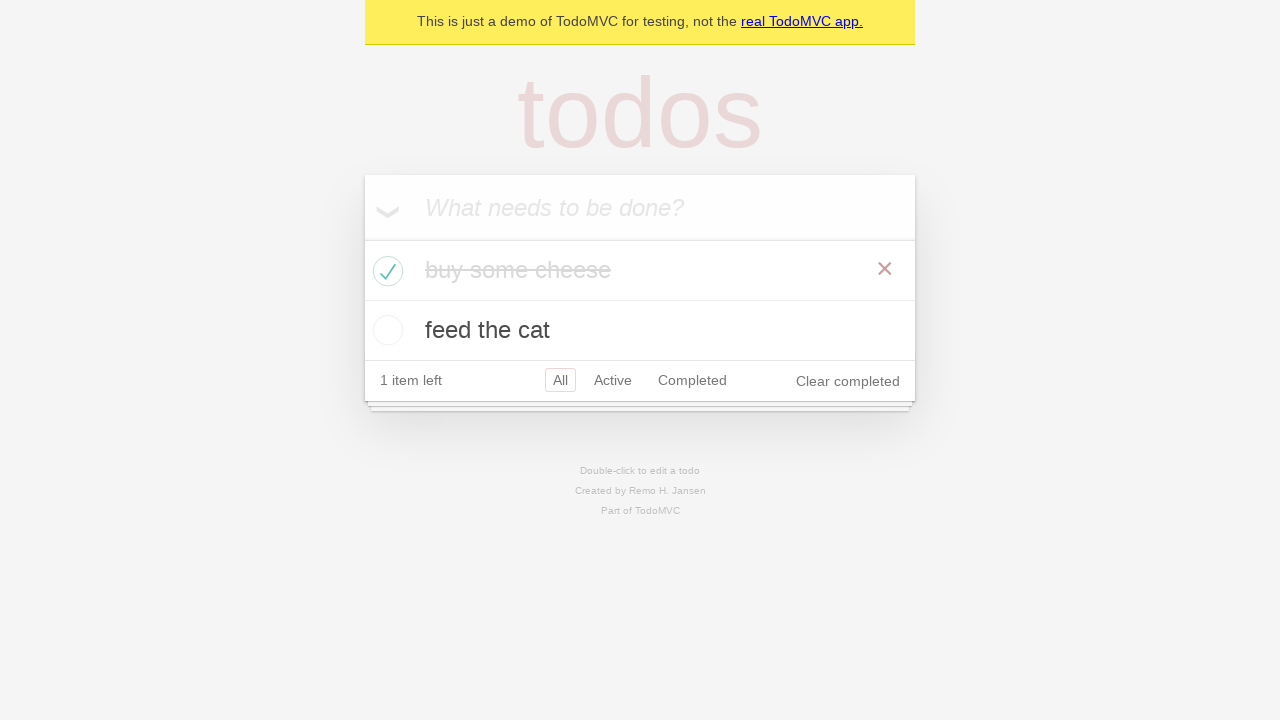

Verified todo items persisted and loaded after page reload
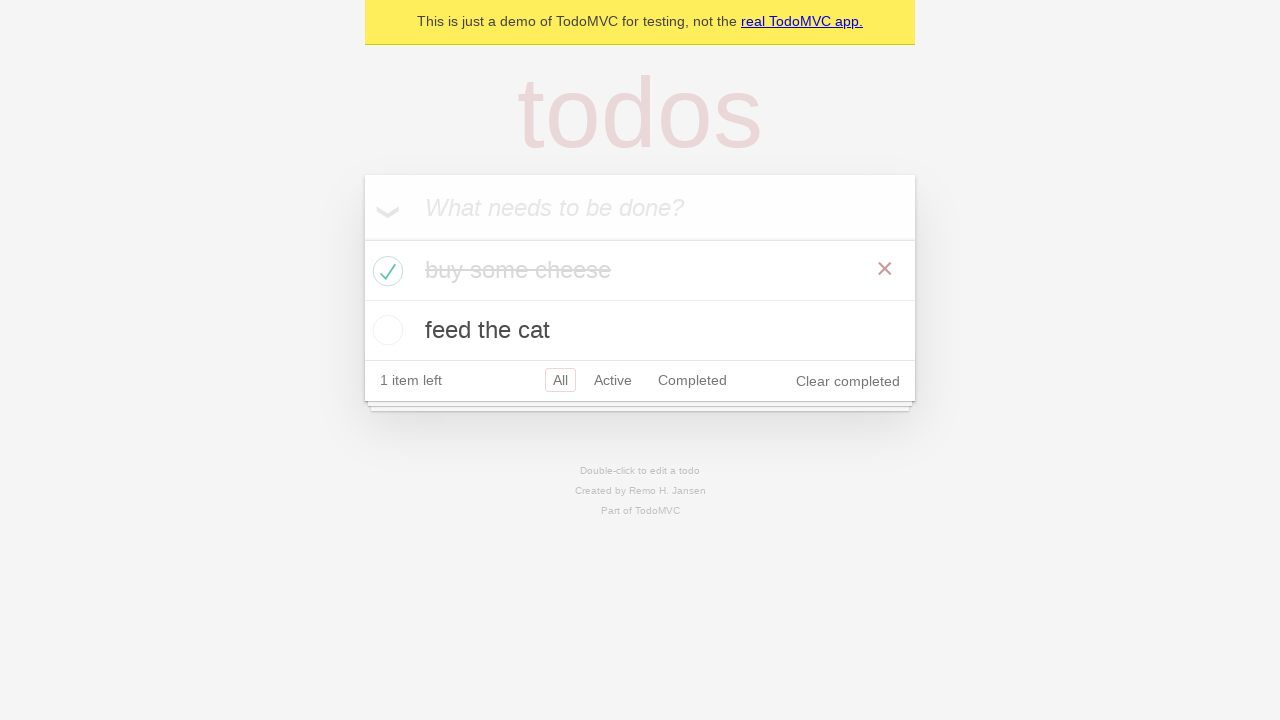

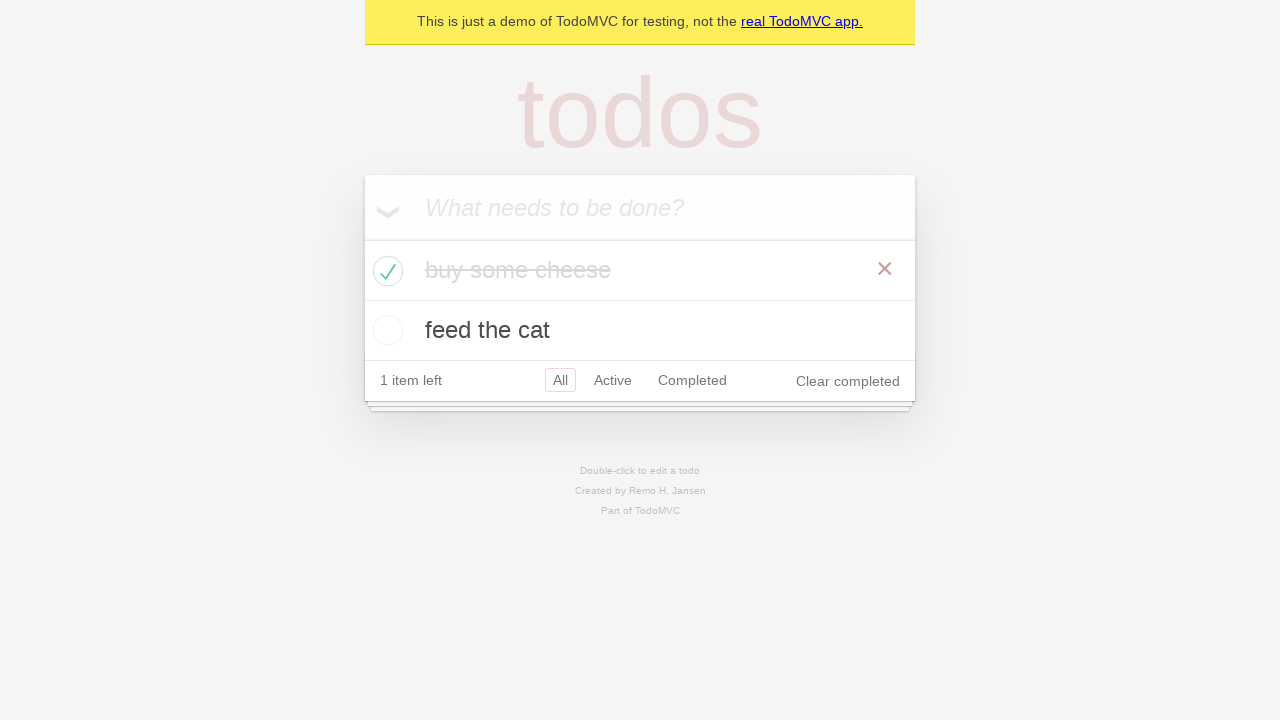